Tests keyboard actions by typing text in uppercase using SHIFT key modifier into a first name input field

Starting URL: https://awesomeqa.com/practice.html

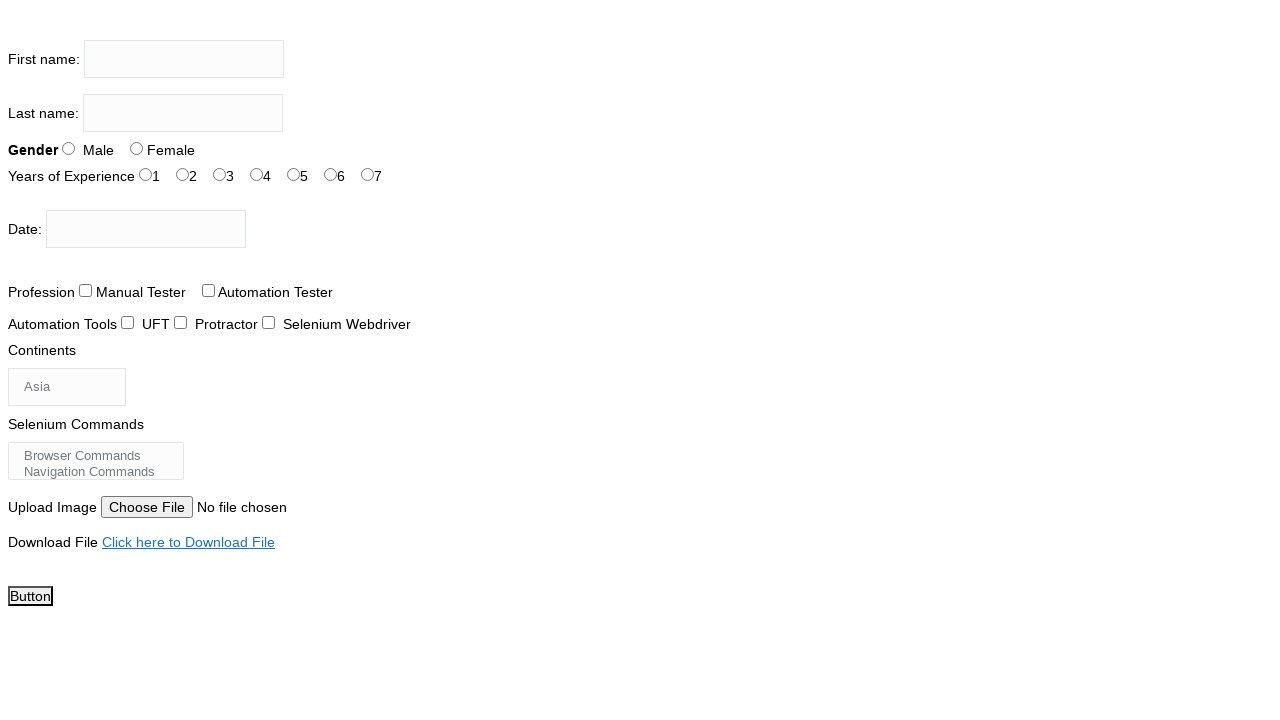

Clicked on first name input field at (184, 59) on input[name='firstname']
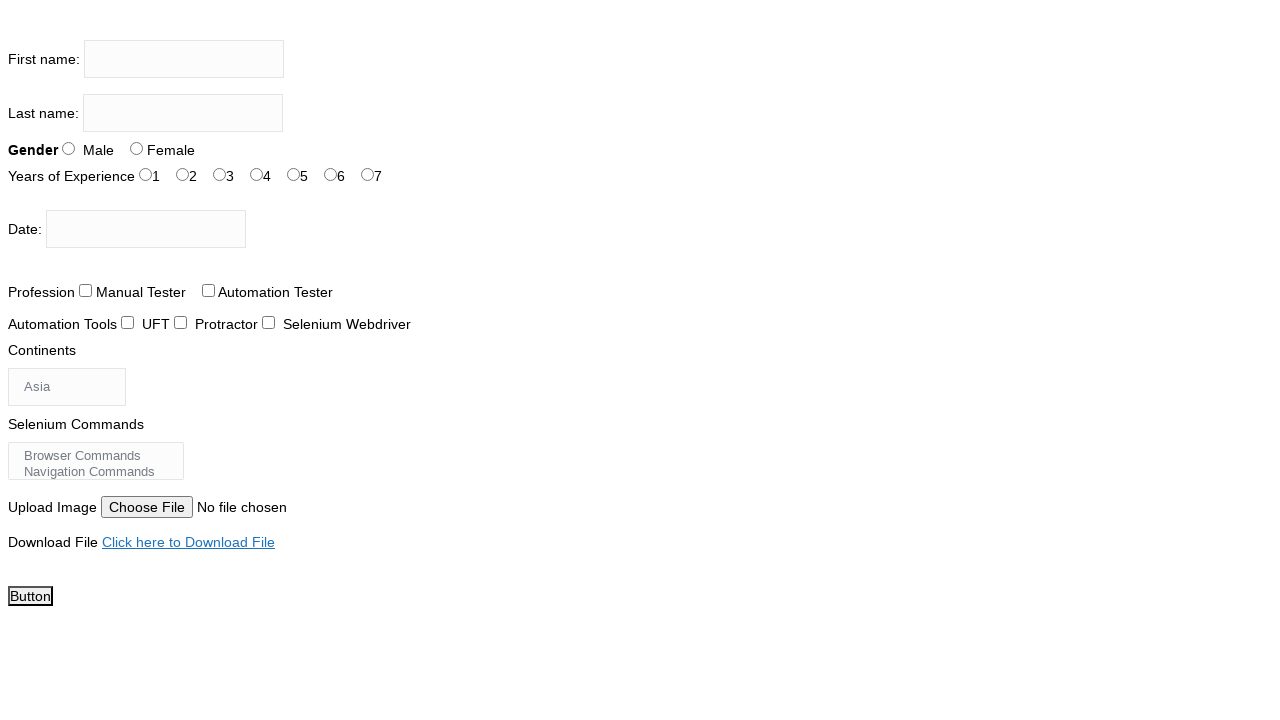

Pressed and held SHIFT key
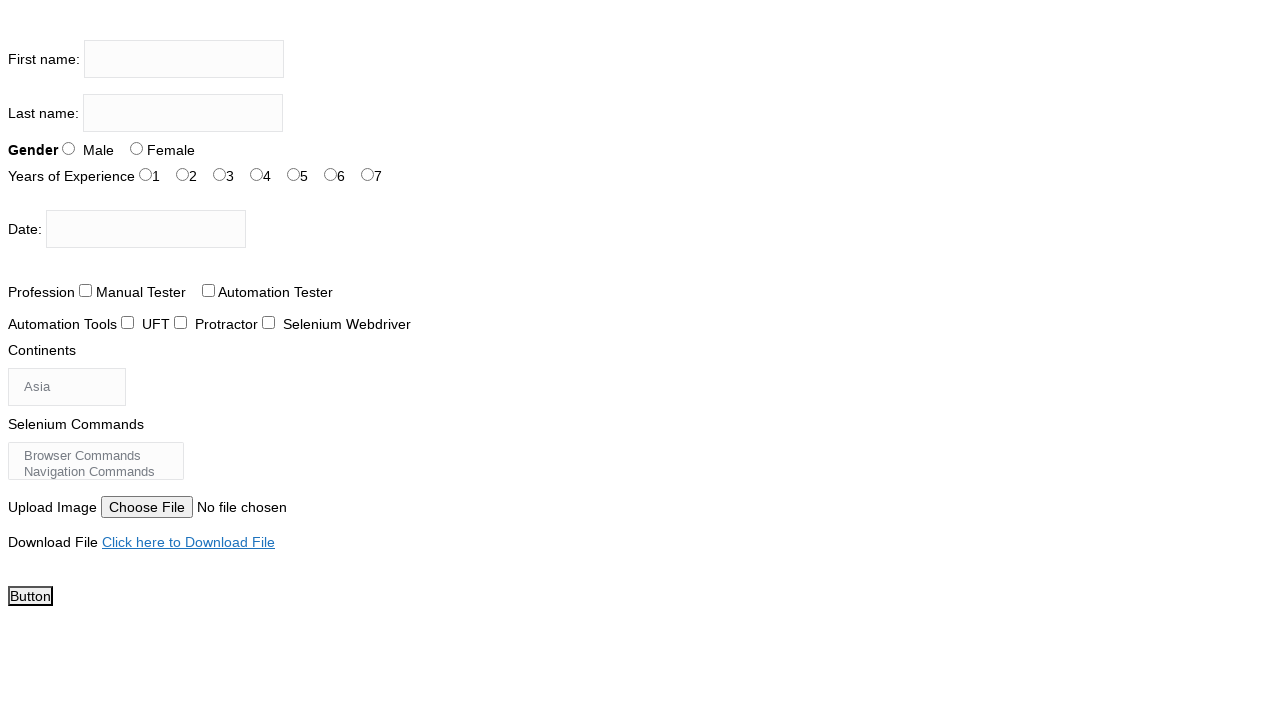

Typed 'the testing academy' with SHIFT key held down to produce uppercase text
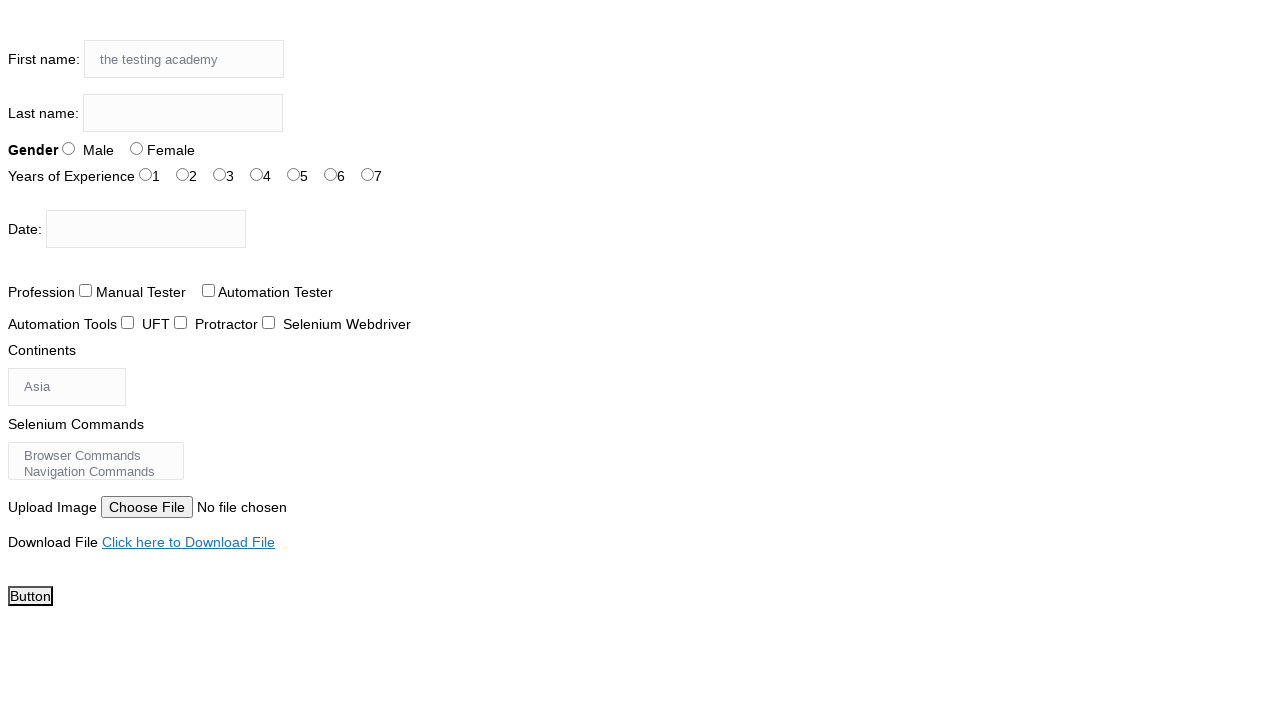

Released SHIFT key
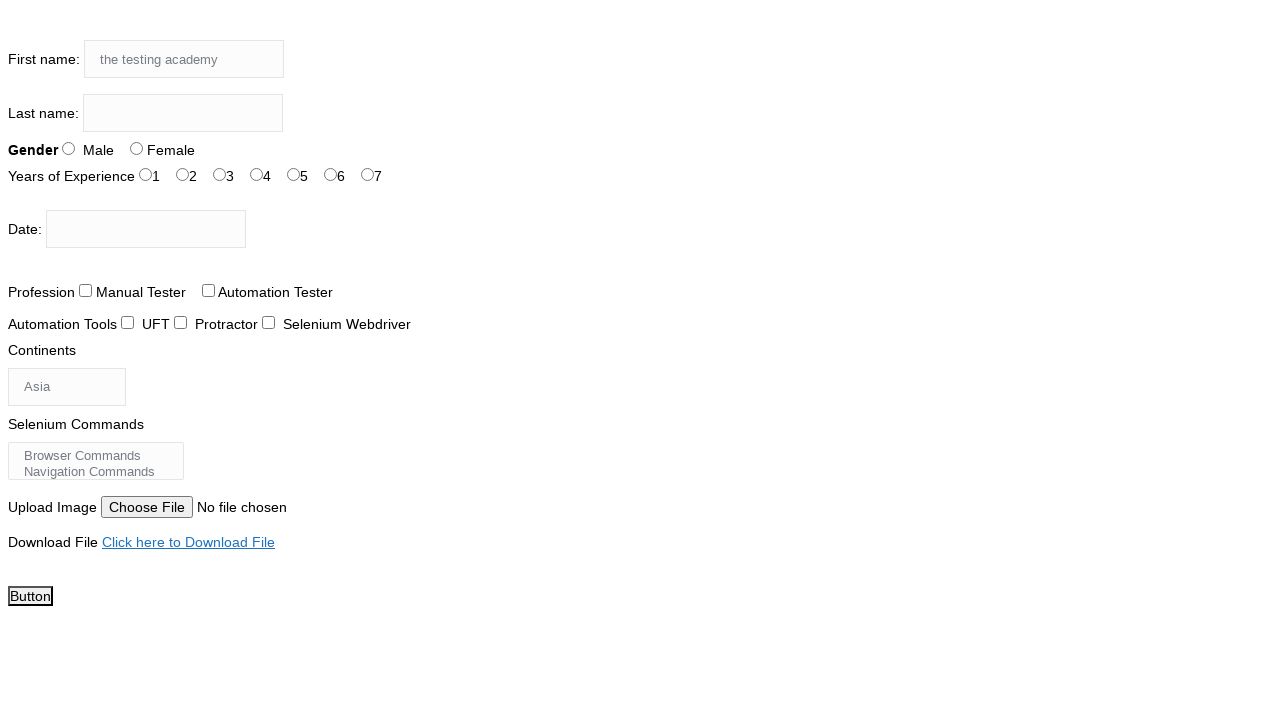

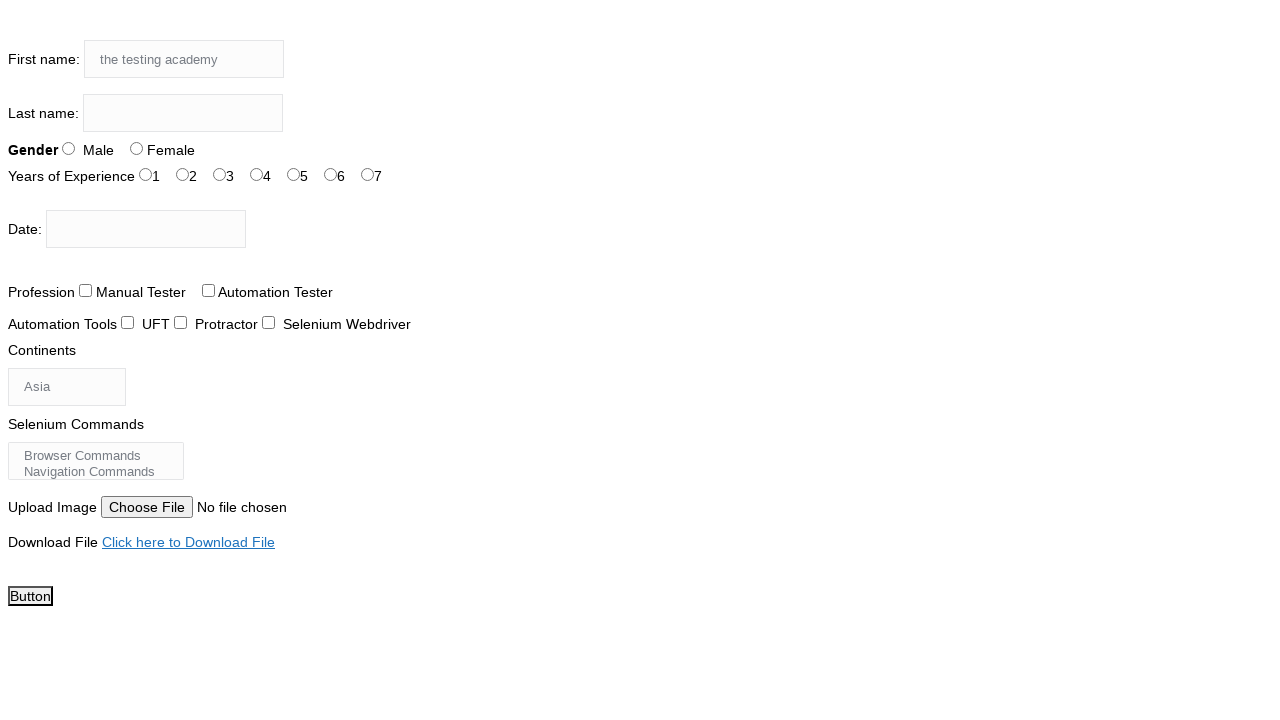